Tests the presence and visibility of the "Members Listing" link on the NASSCOM homepage by checking if the element exists and is displayed.

Starting URL: https://nasscom.in/

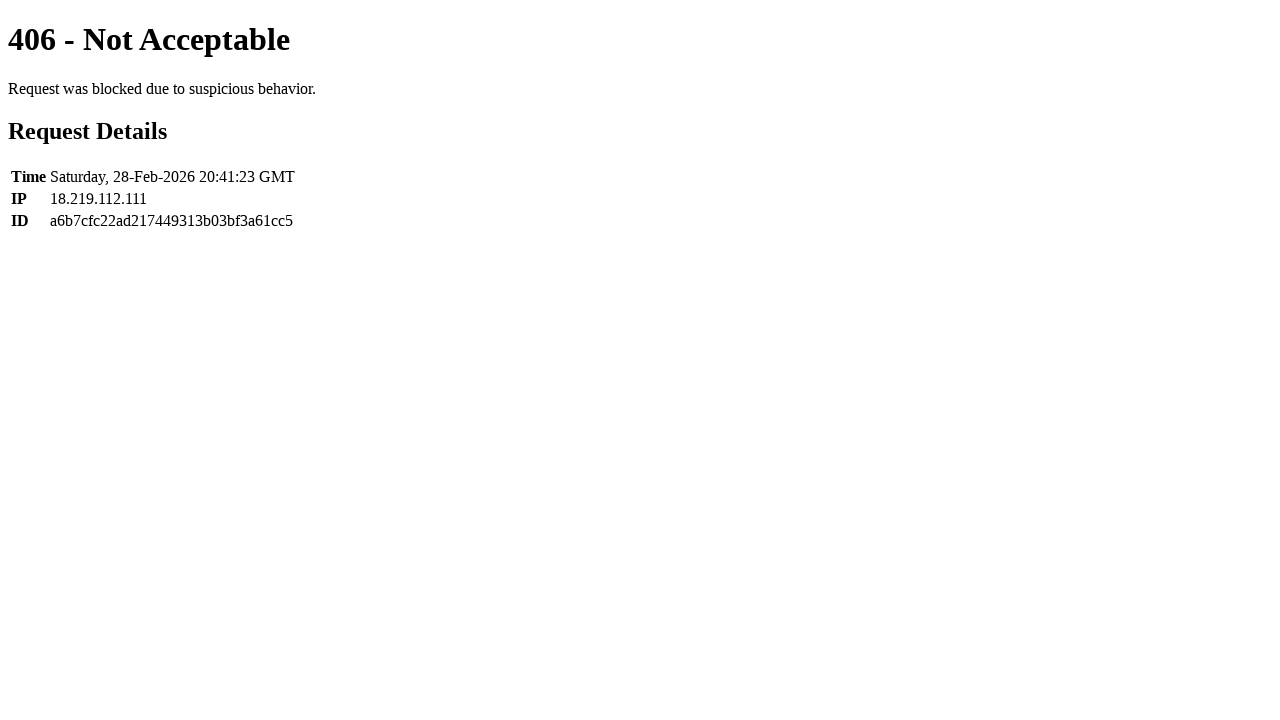

Navigated to NASSCOM homepage
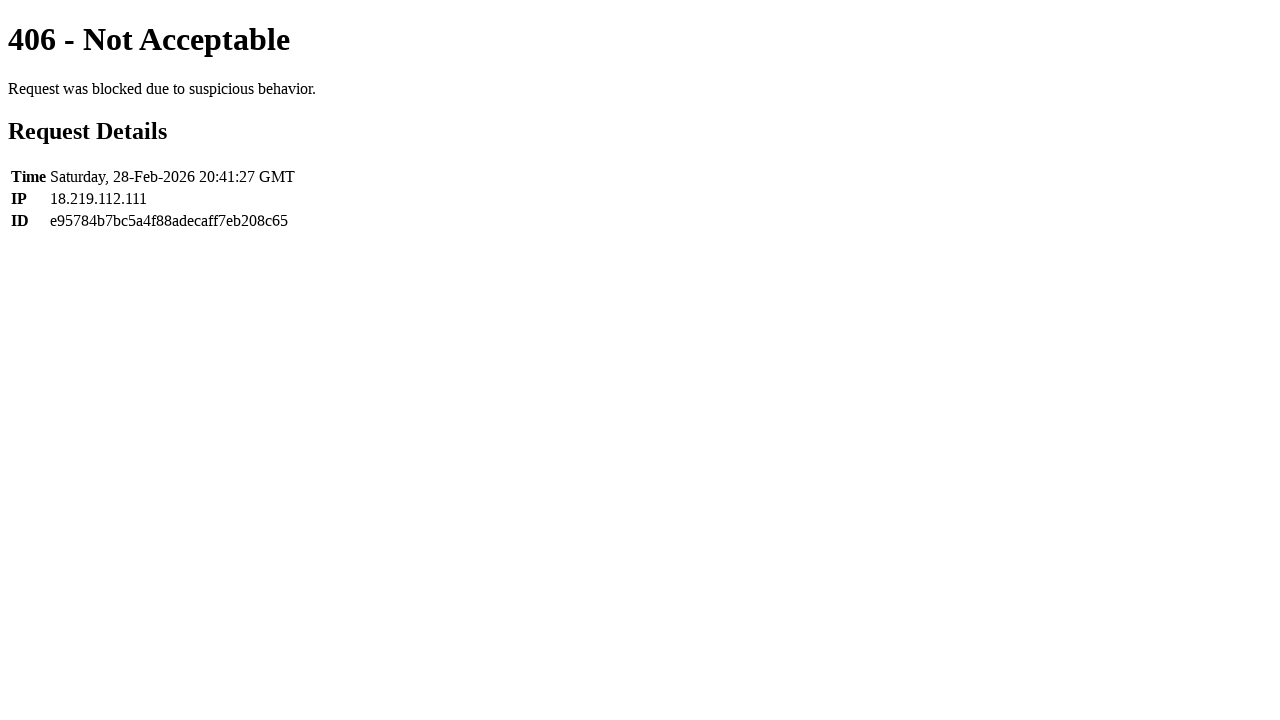

Located all 'Members Listing' link elements - found 0 element(s)
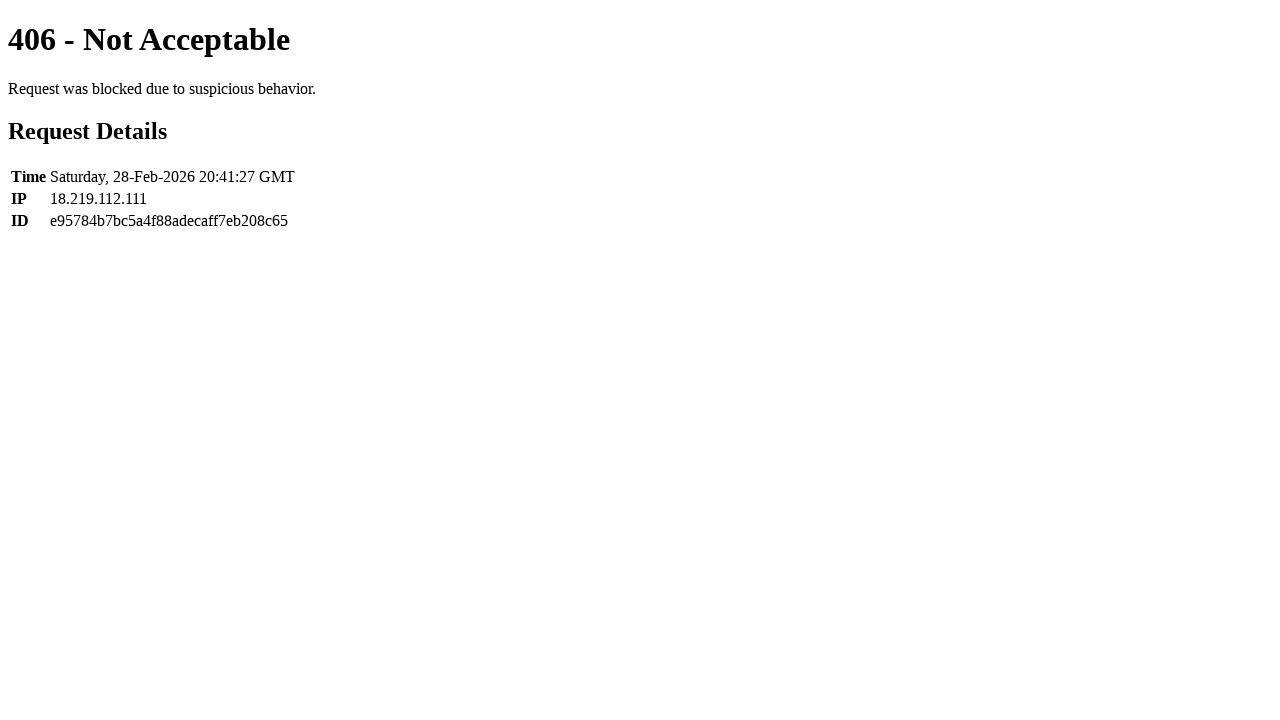

Checked visibility of 'Members Listing' link - is_visible: False
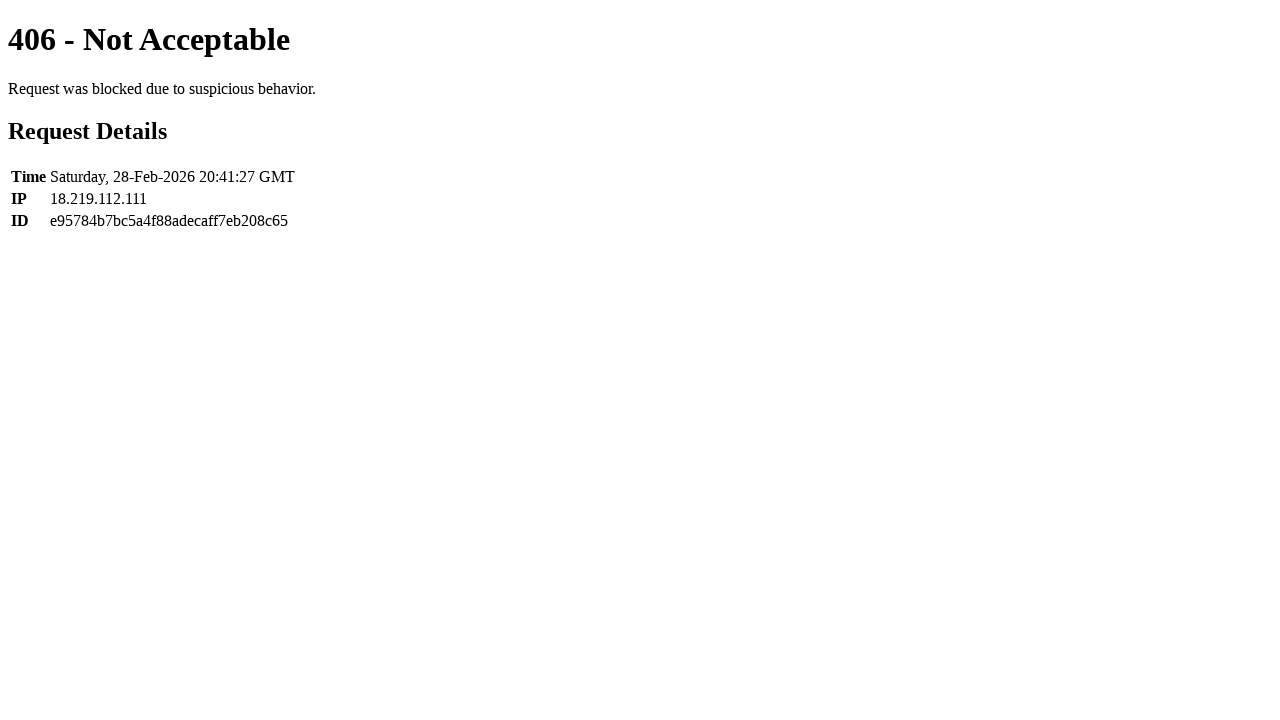

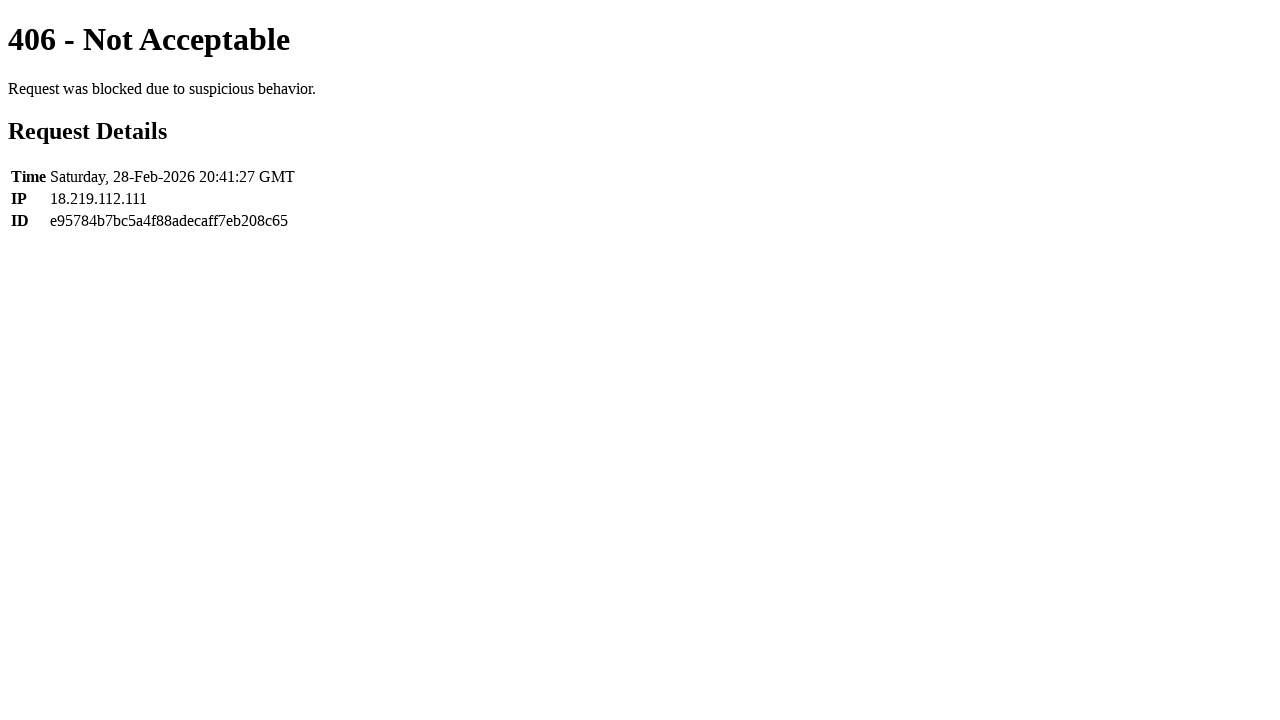